Tests JavaScript alert handling by clicking a button to trigger an alert and then accepting it

Starting URL: http://demo.automationtesting.in/Alerts.html

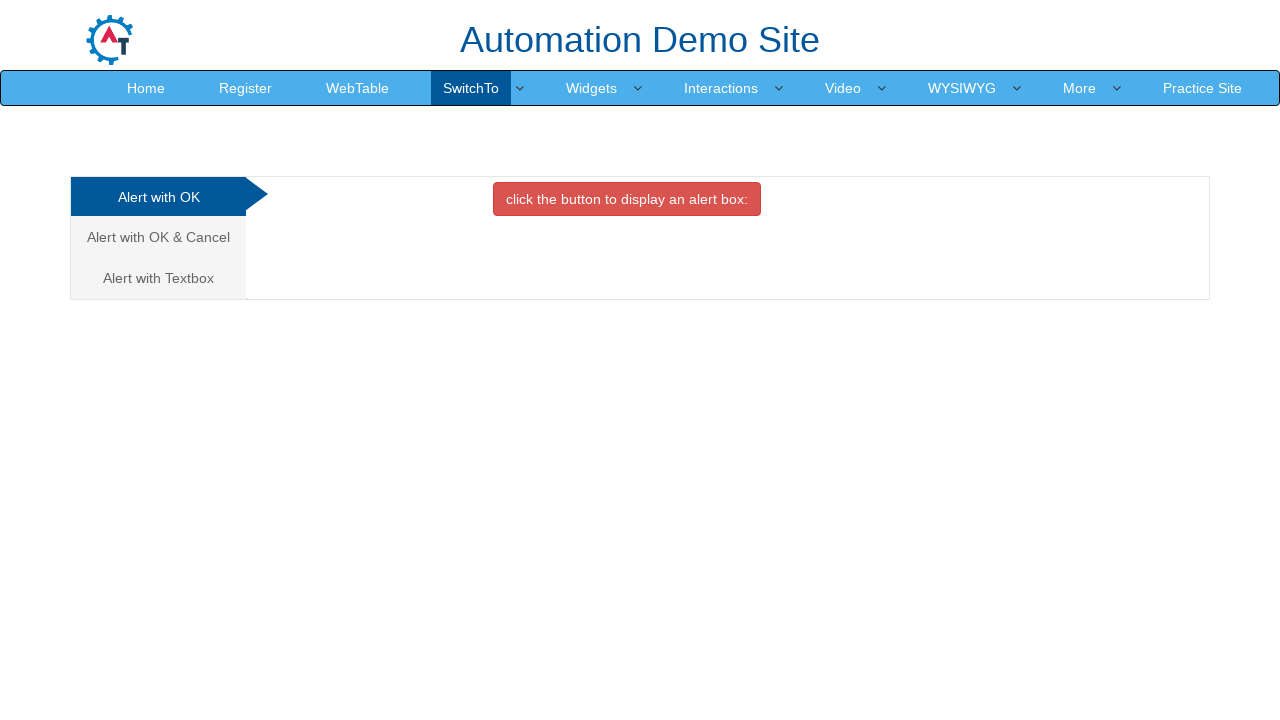

Clicked button to trigger alert box at (627, 199) on xpath=//button[contains(text(),'alert box:')]
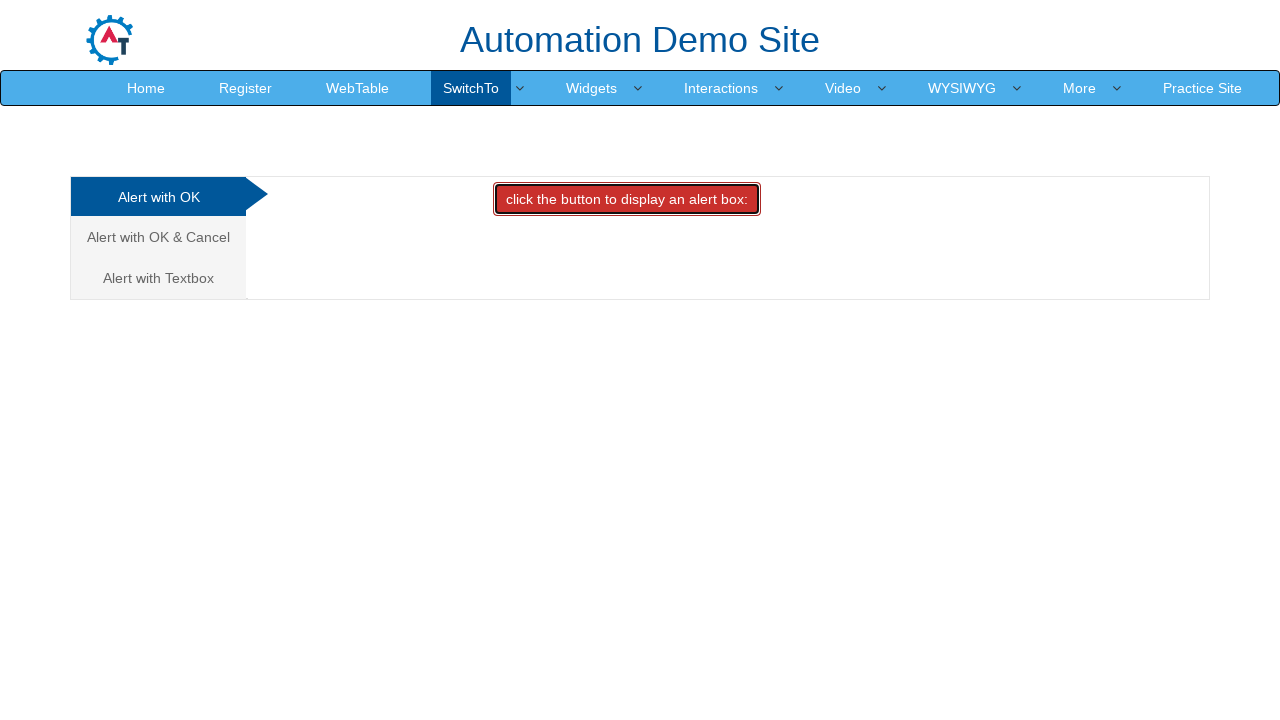

Set up dialog handler to accept alerts
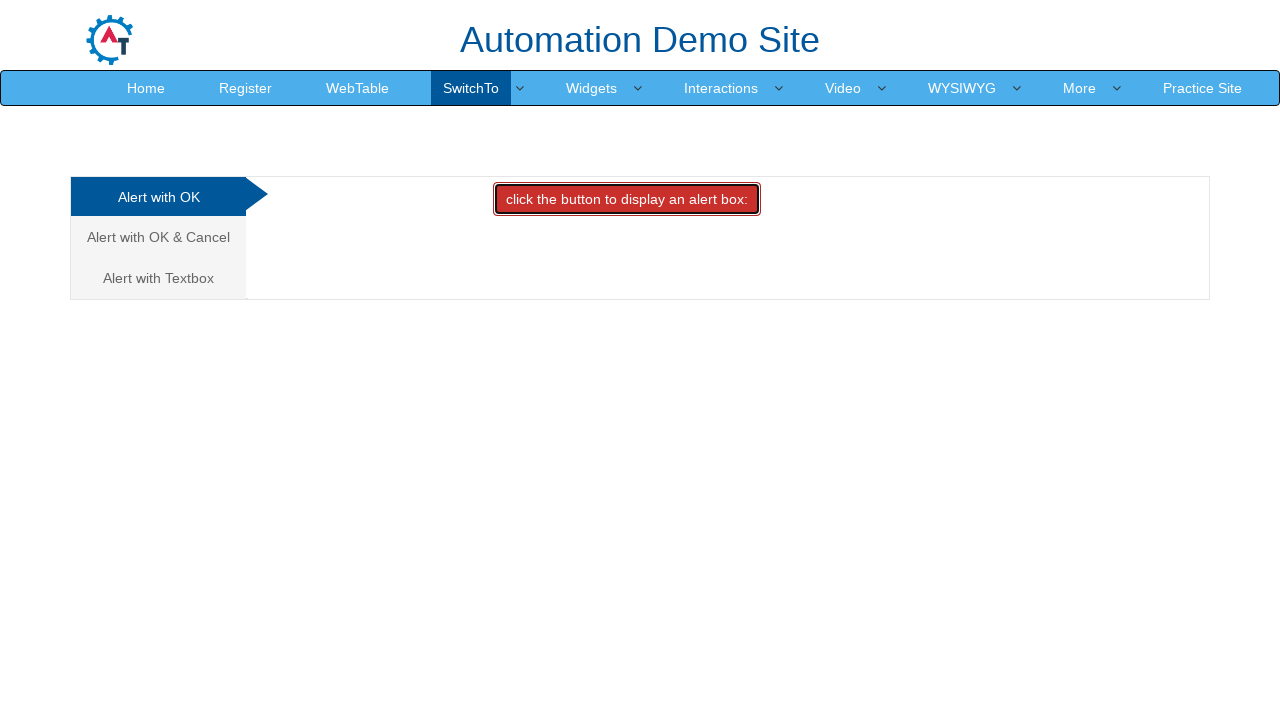

Clicked button again to trigger alert with handler active at (627, 199) on xpath=//button[contains(text(),'alert box:')]
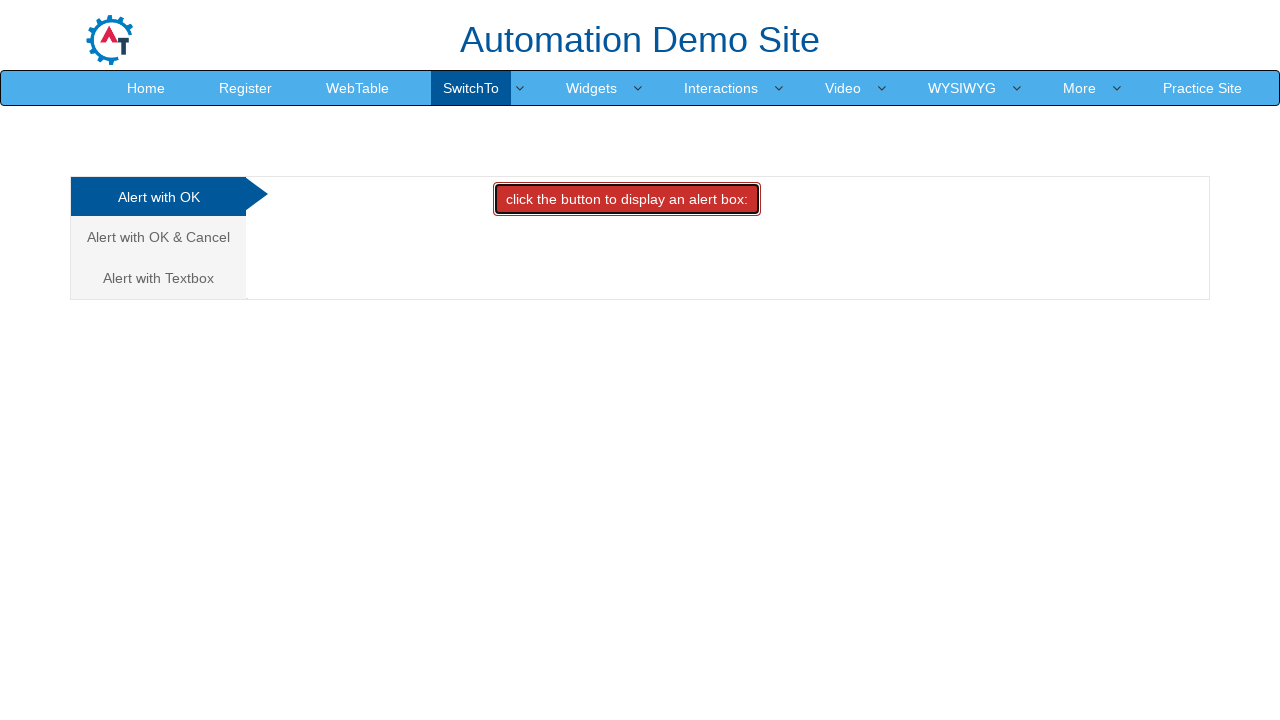

Waited 2 seconds for alert to be handled
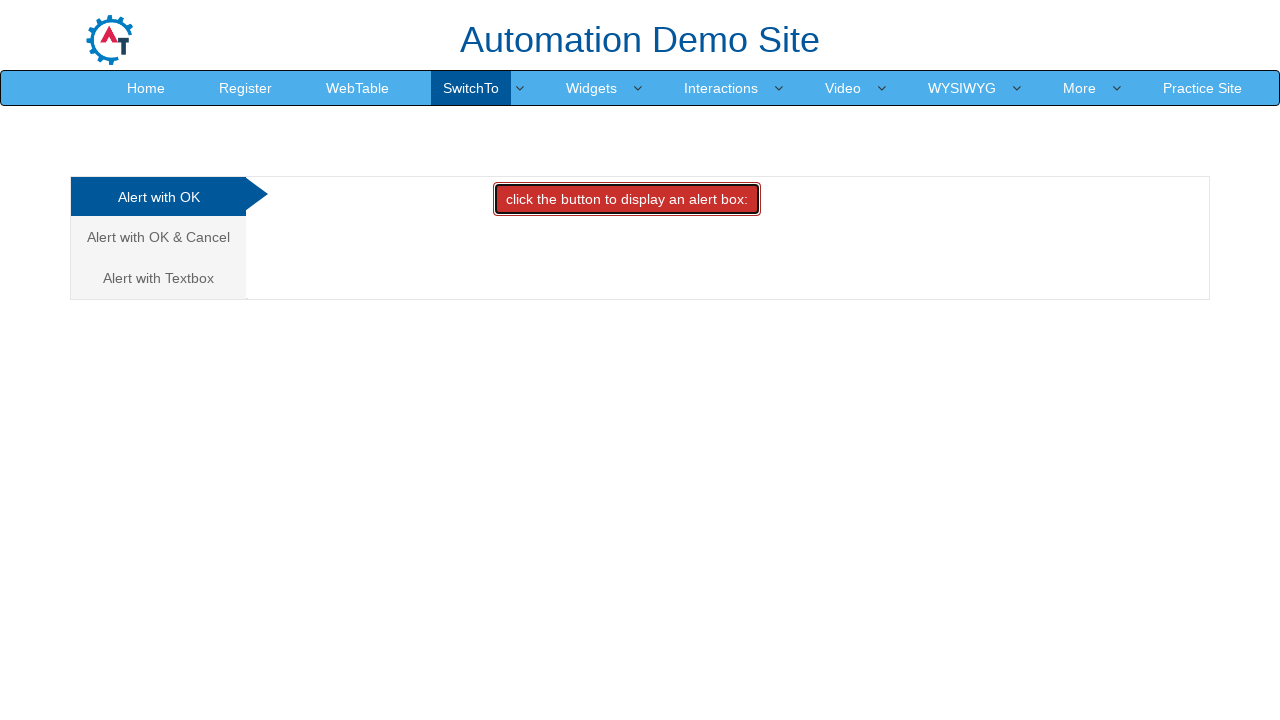

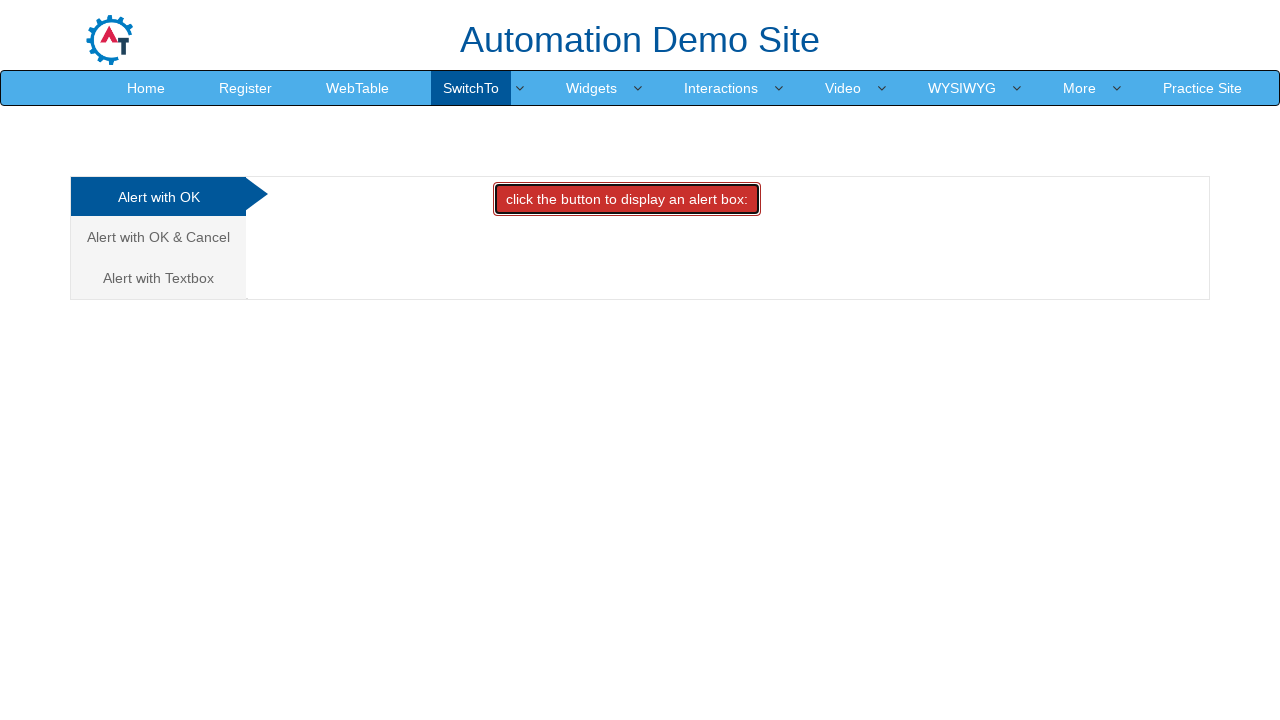